Navigates to Rakuten search results page for a product keyword and waits for search result items to load on the page.

Starting URL: https://search.rakuten.co.jp/search/mall/%E3%83%8E%E3%83%BC%E3%83%88%E3%83%91%E3%82%BD%E3%82%B3%E3%83%B3/

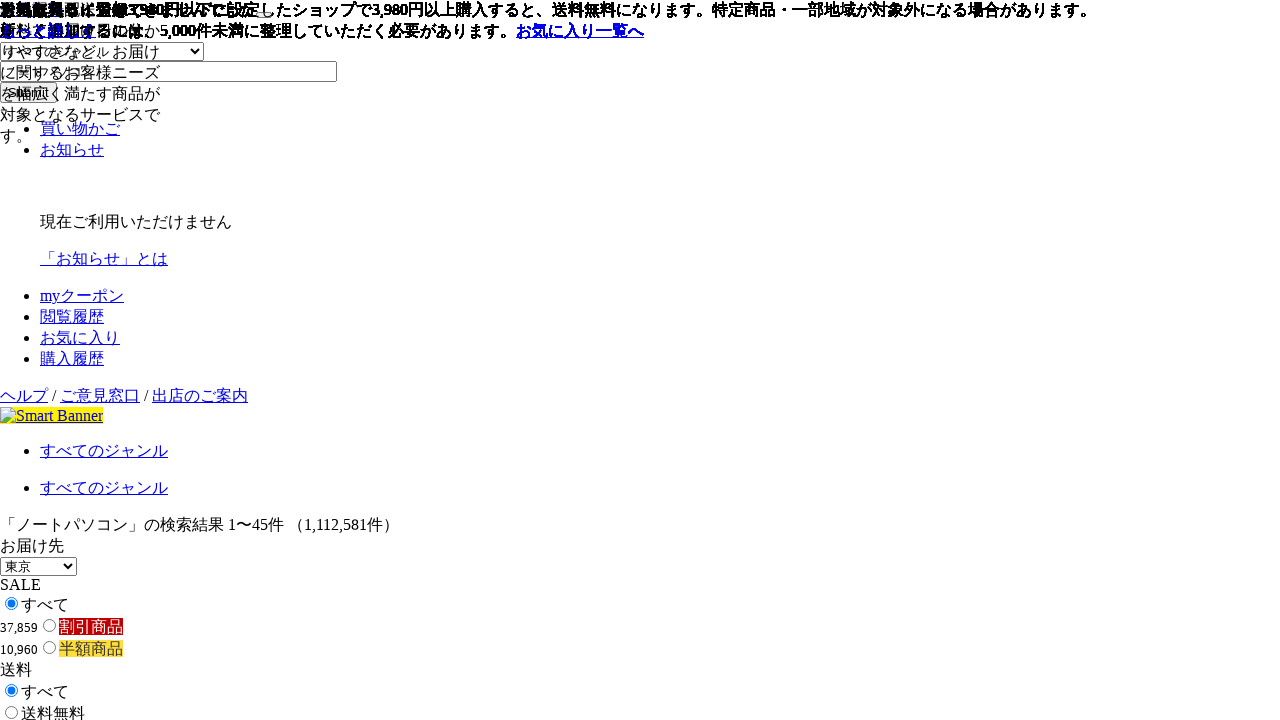

Waited for search result items to load on Rakuten search page
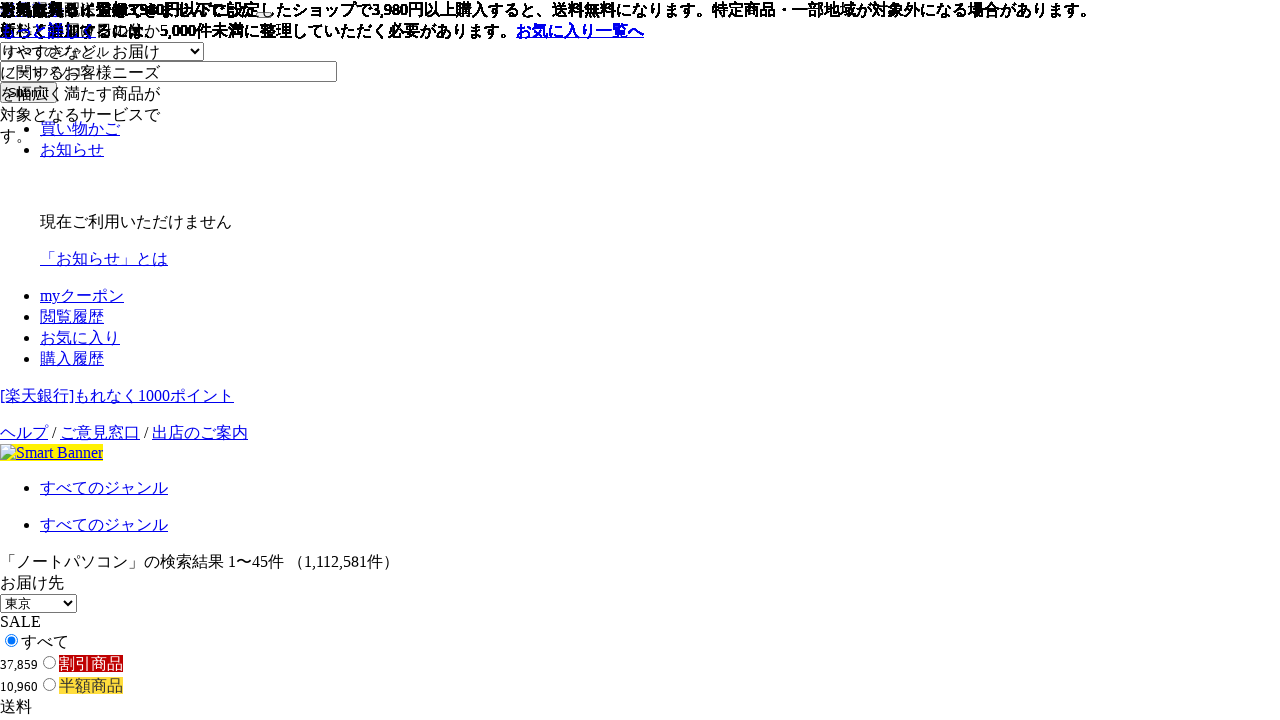

Located search result item elements
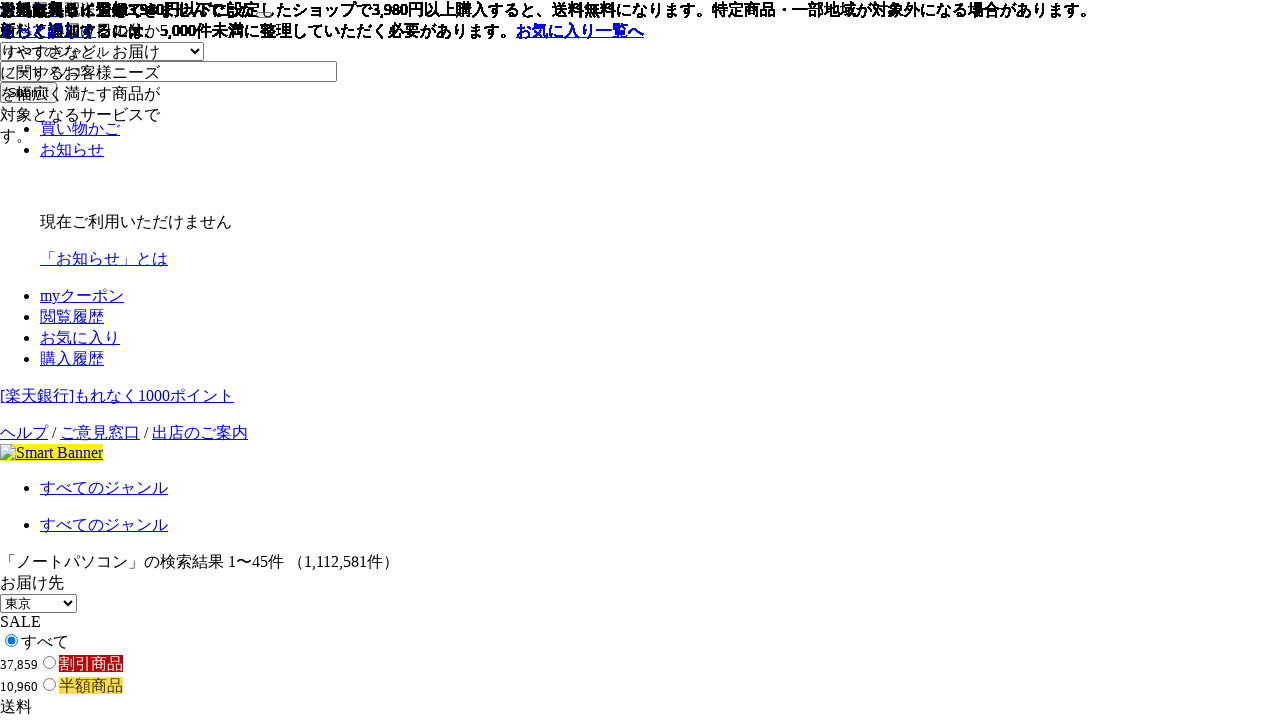

Verified first search result item is visible
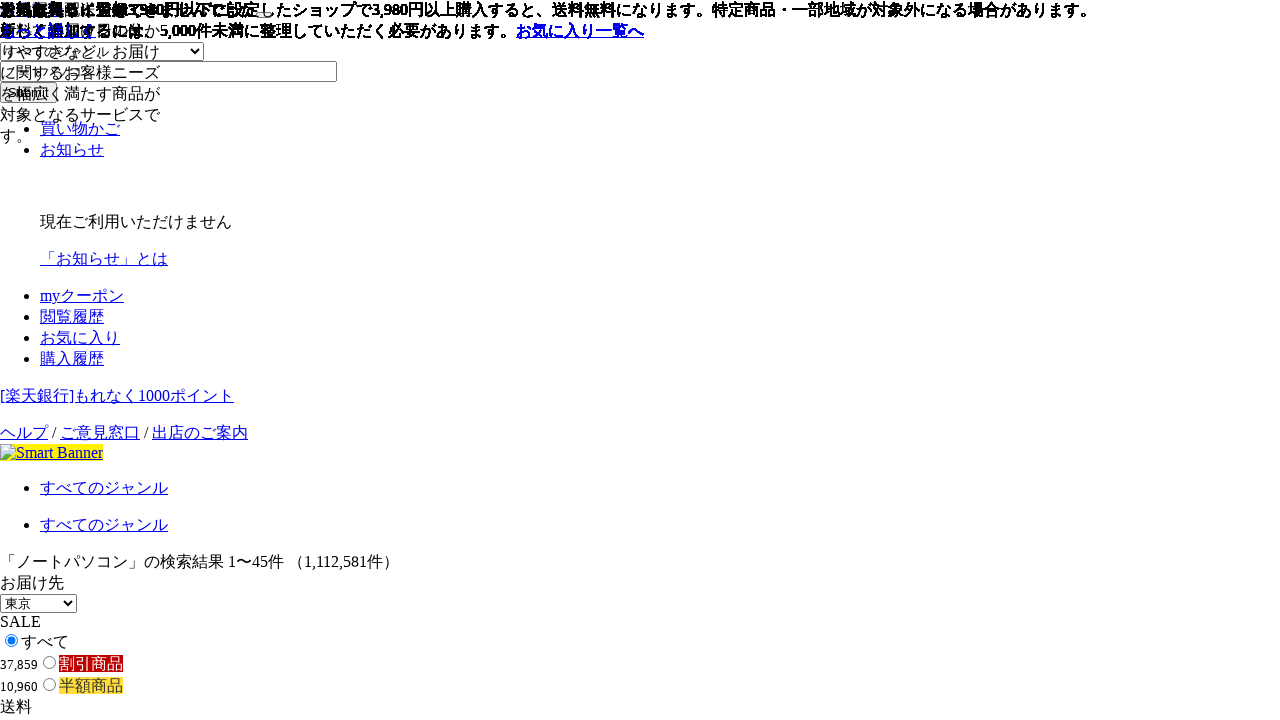

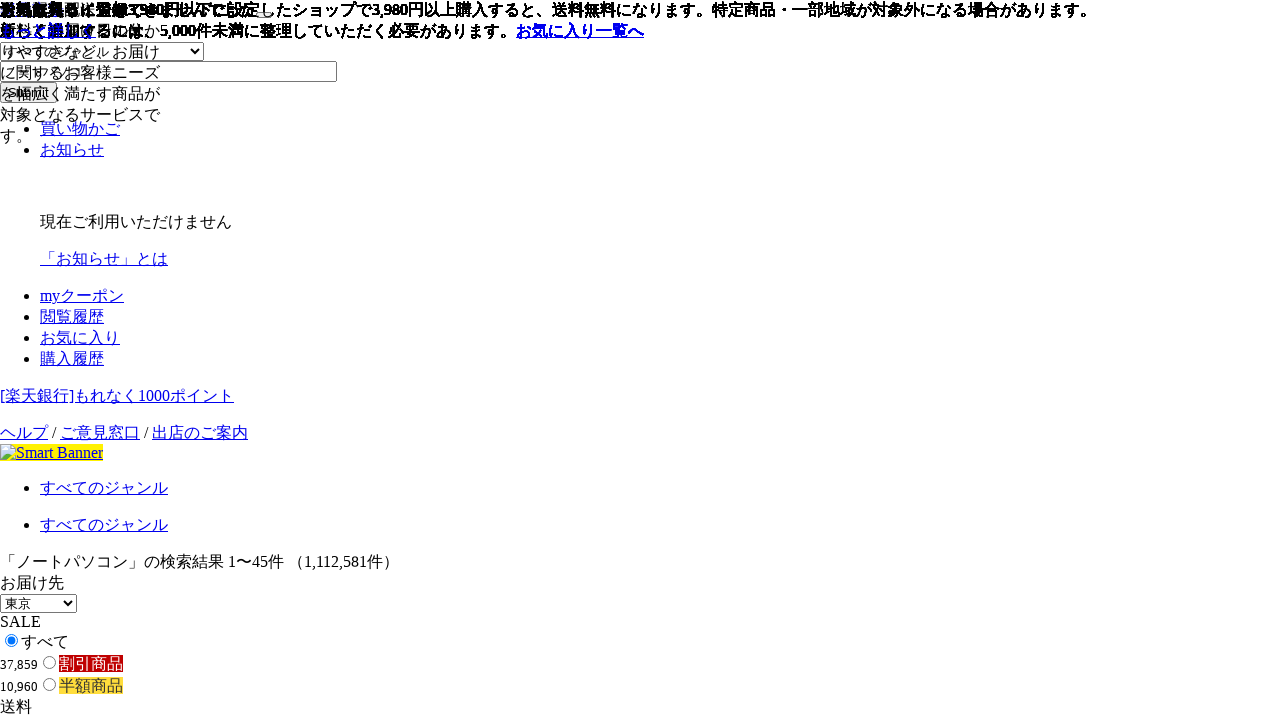